Launches the Ajio e-commerce website and verifies the page loads successfully

Starting URL: https://www.ajio.com/

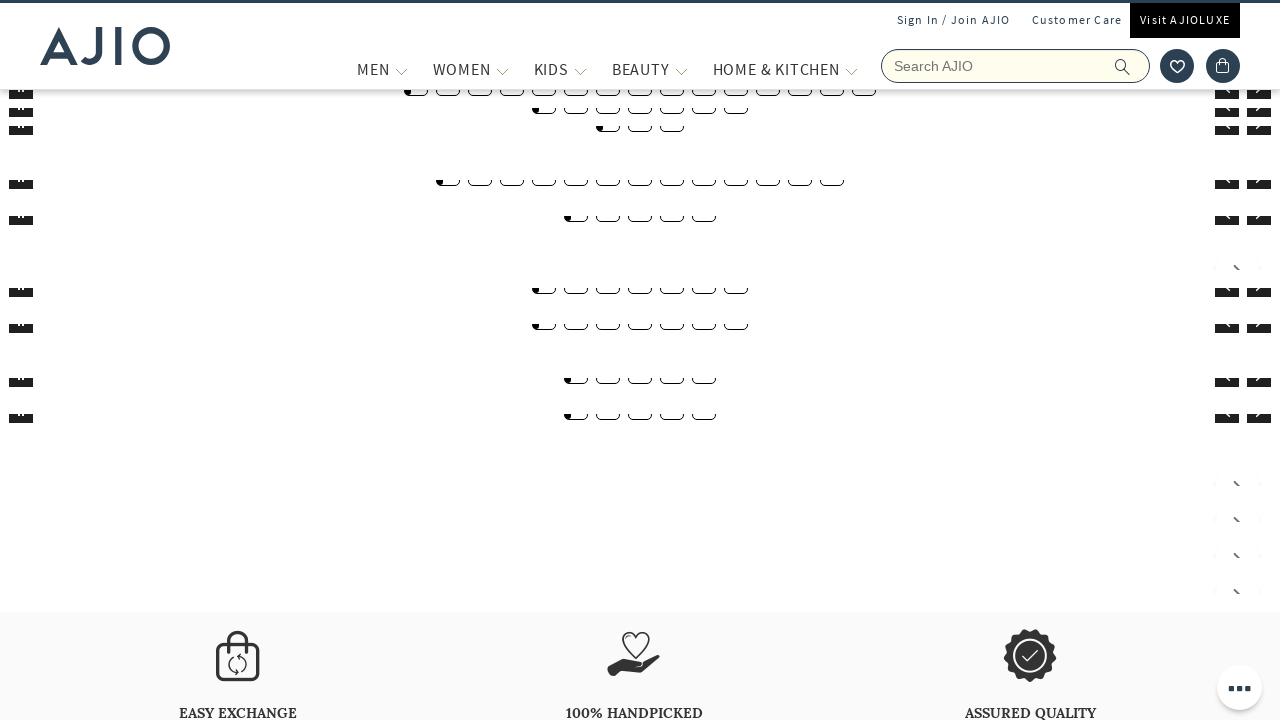

Waited for page to reach domcontentloaded state
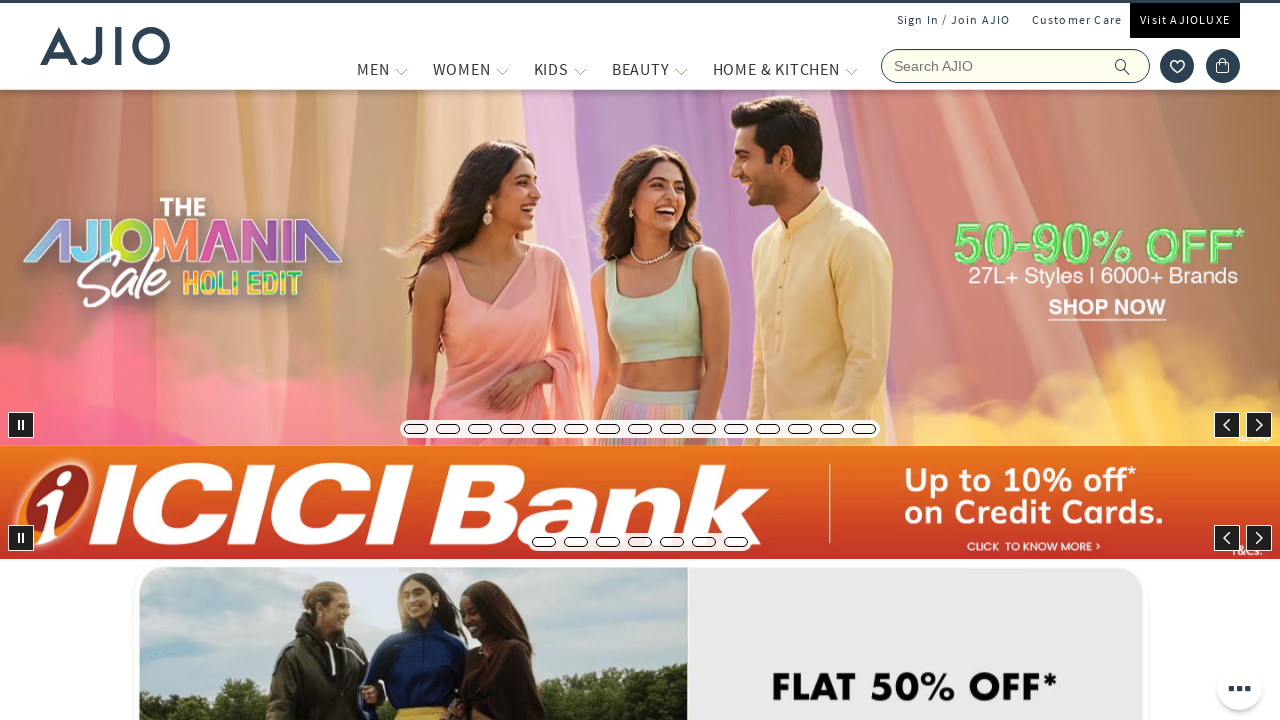

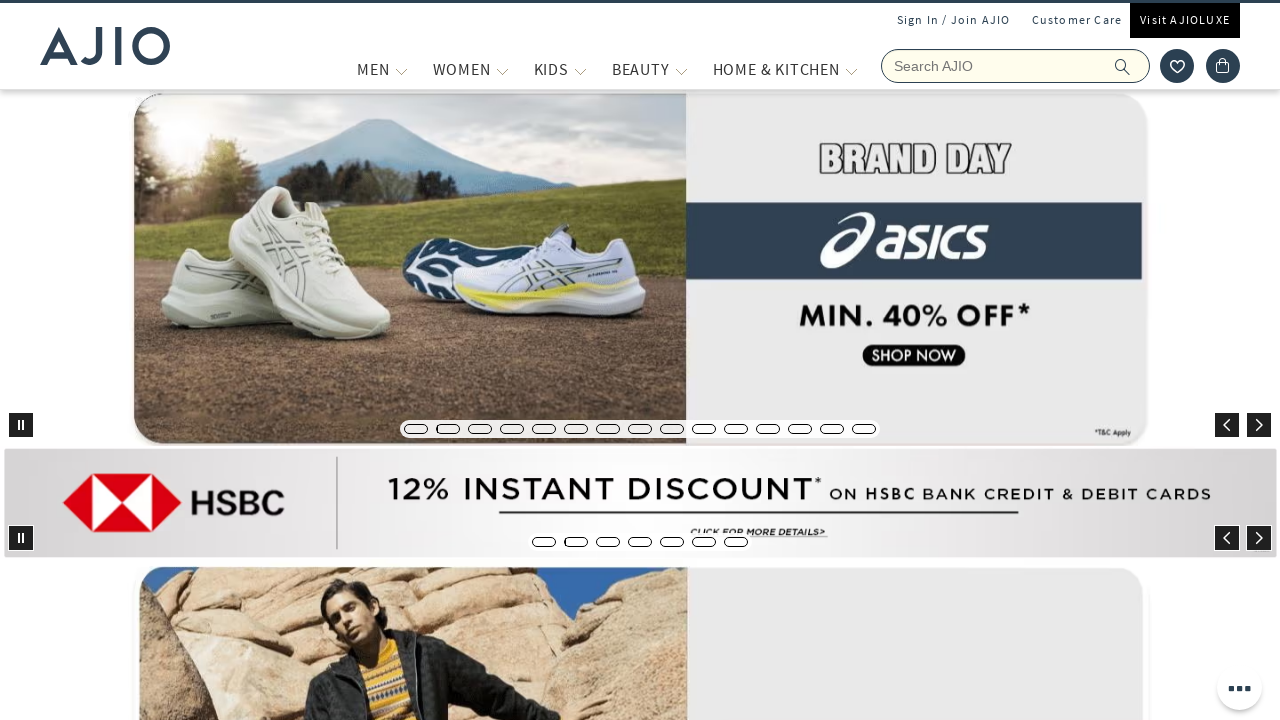